Tests jQuery custom dropdown functionality by clicking the dropdown, selecting different numeric values (5, 15, 19, 3), and verifying each selection is displayed correctly.

Starting URL: https://jqueryui.com/resources/demos/selectmenu/default.html

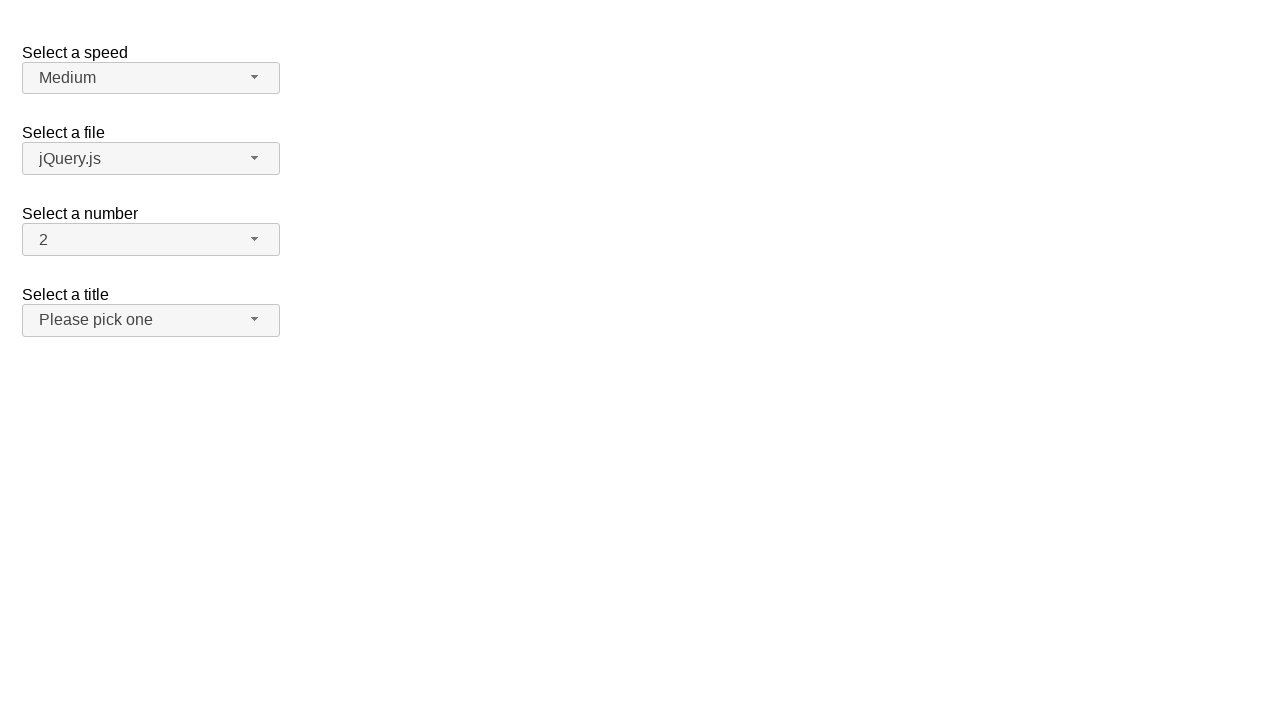

Clicked dropdown button to expand menu at (255, 239) on span#number-button > span.ui-selectmenu-icon
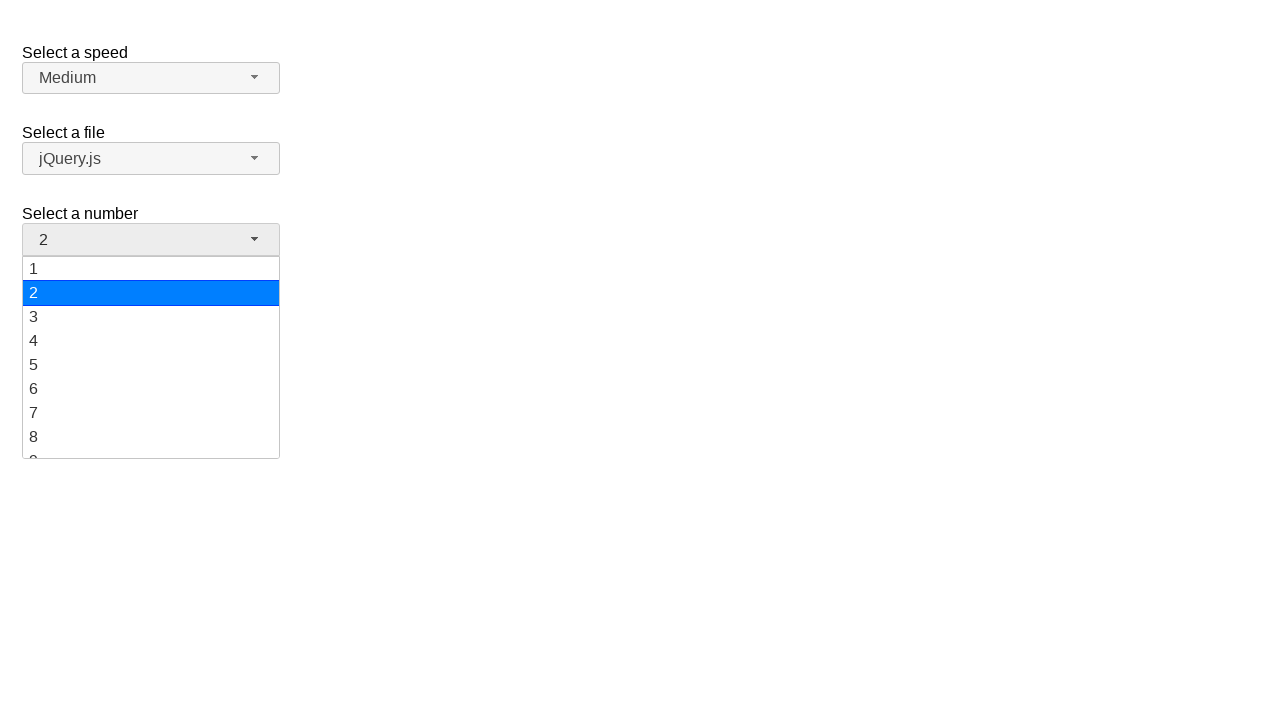

Dropdown menu items became visible
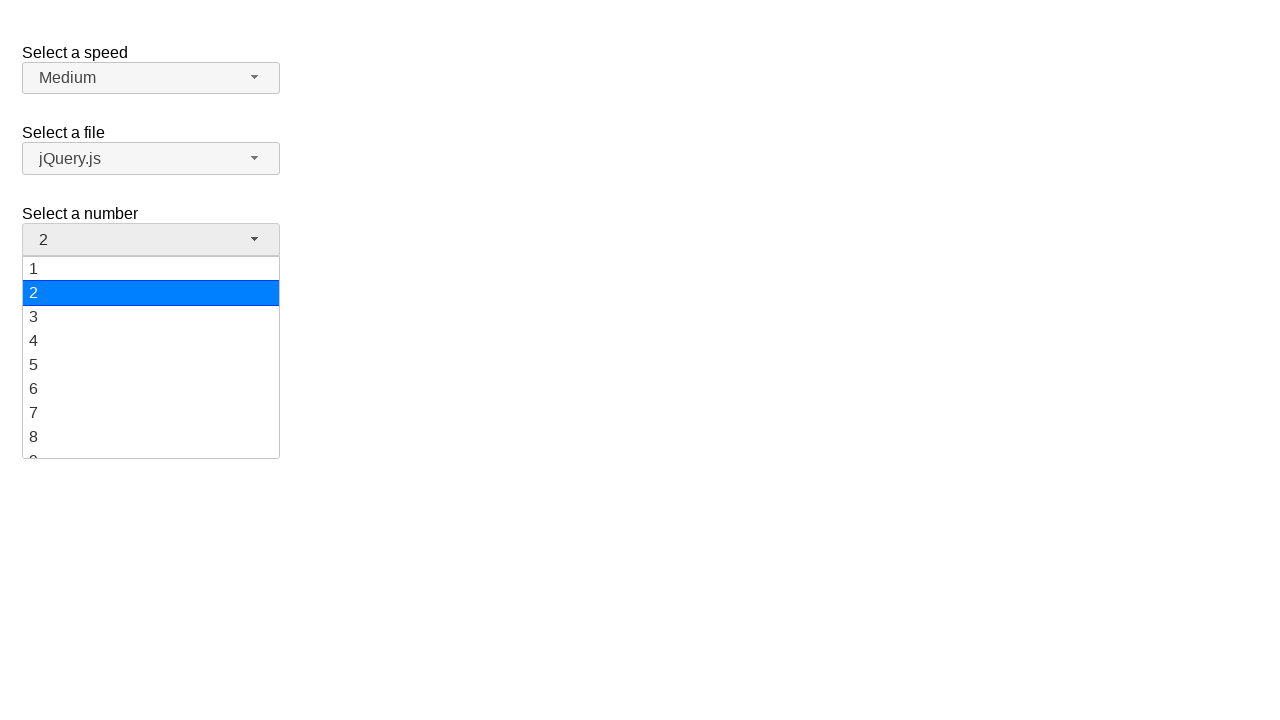

Scrolled item '5' into view
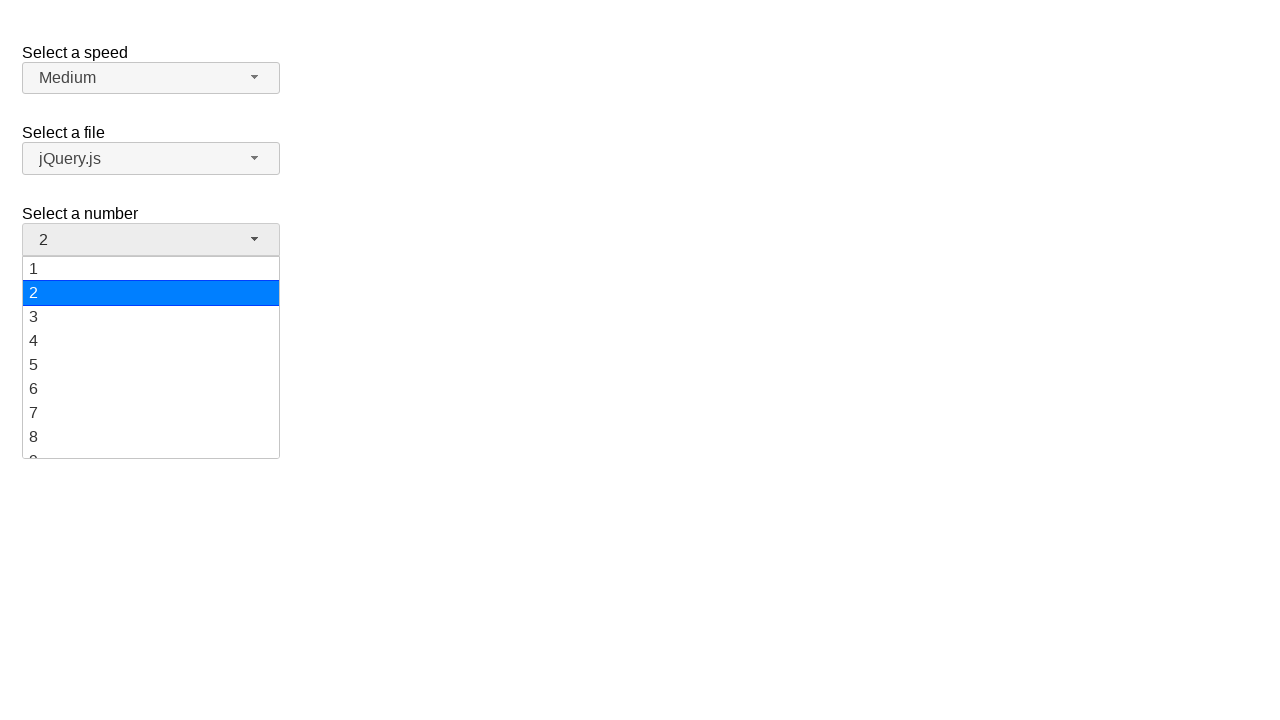

Clicked menu item '5' at (151, 365) on ul#number-menu div >> nth=4
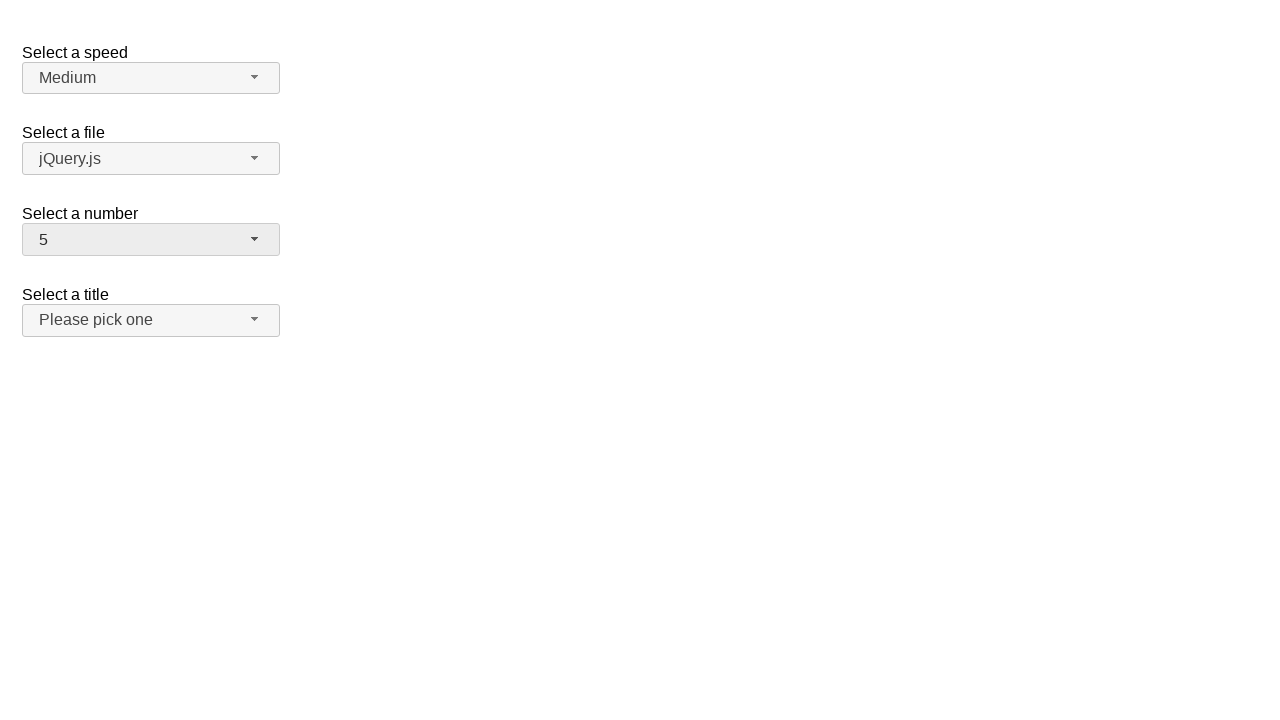

Verified dropdown selection is '5'
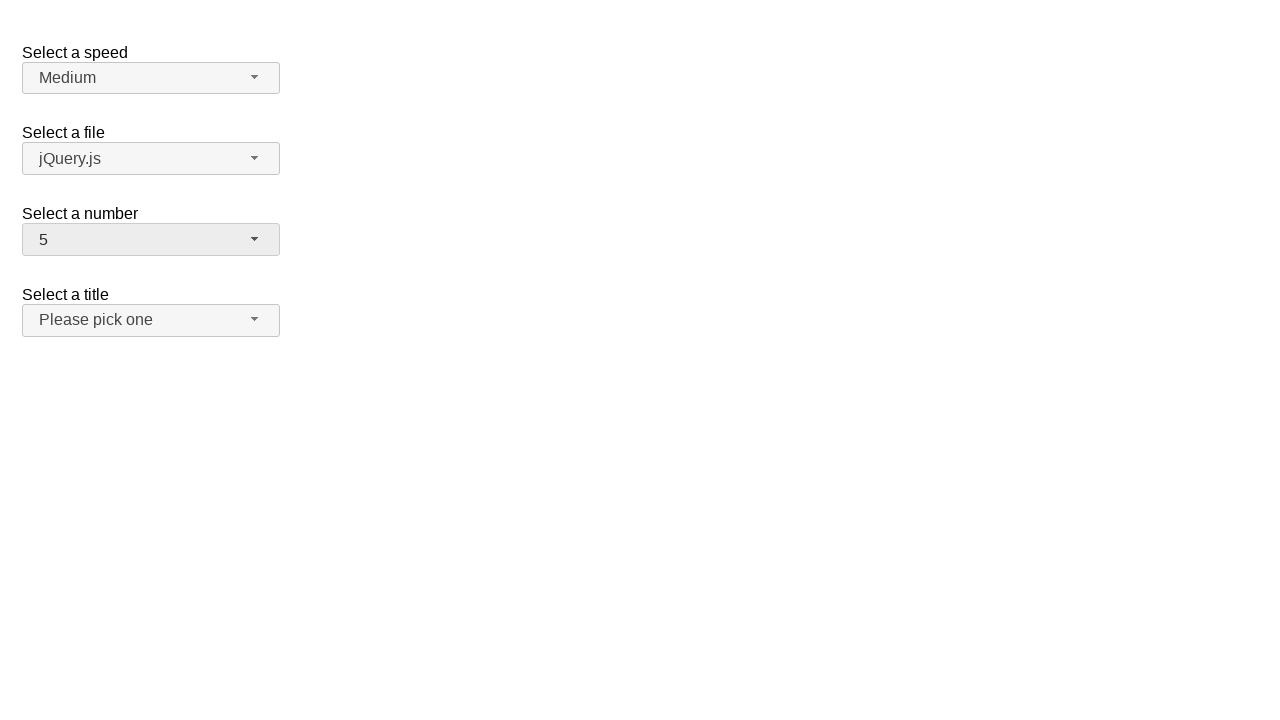

Clicked dropdown button to expand menu at (255, 239) on span#number-button > span.ui-selectmenu-icon
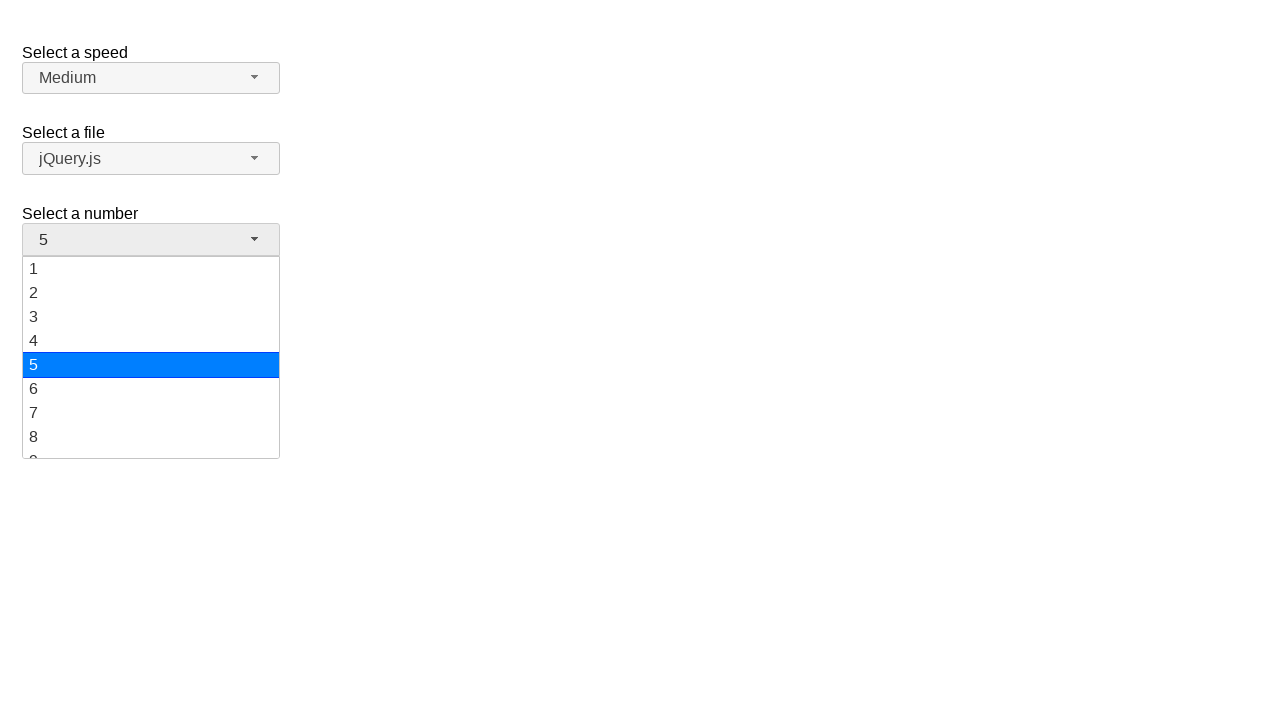

Dropdown menu items became visible
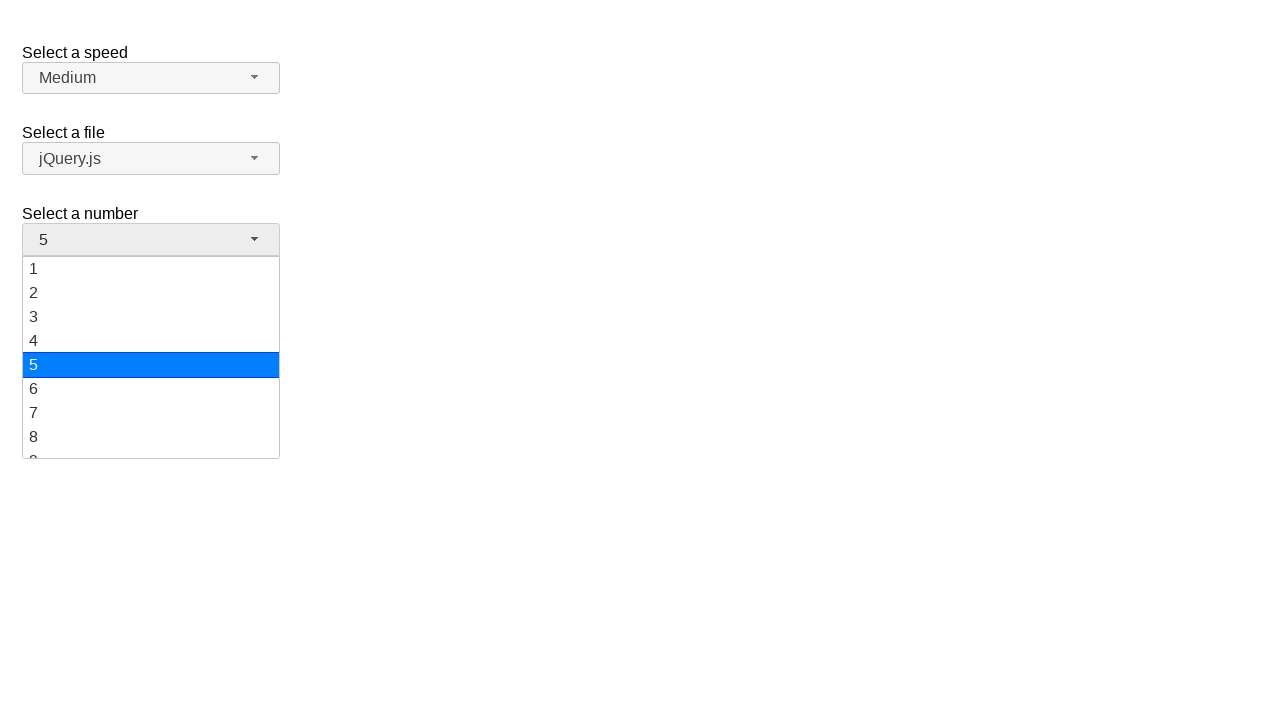

Scrolled item '15' into view
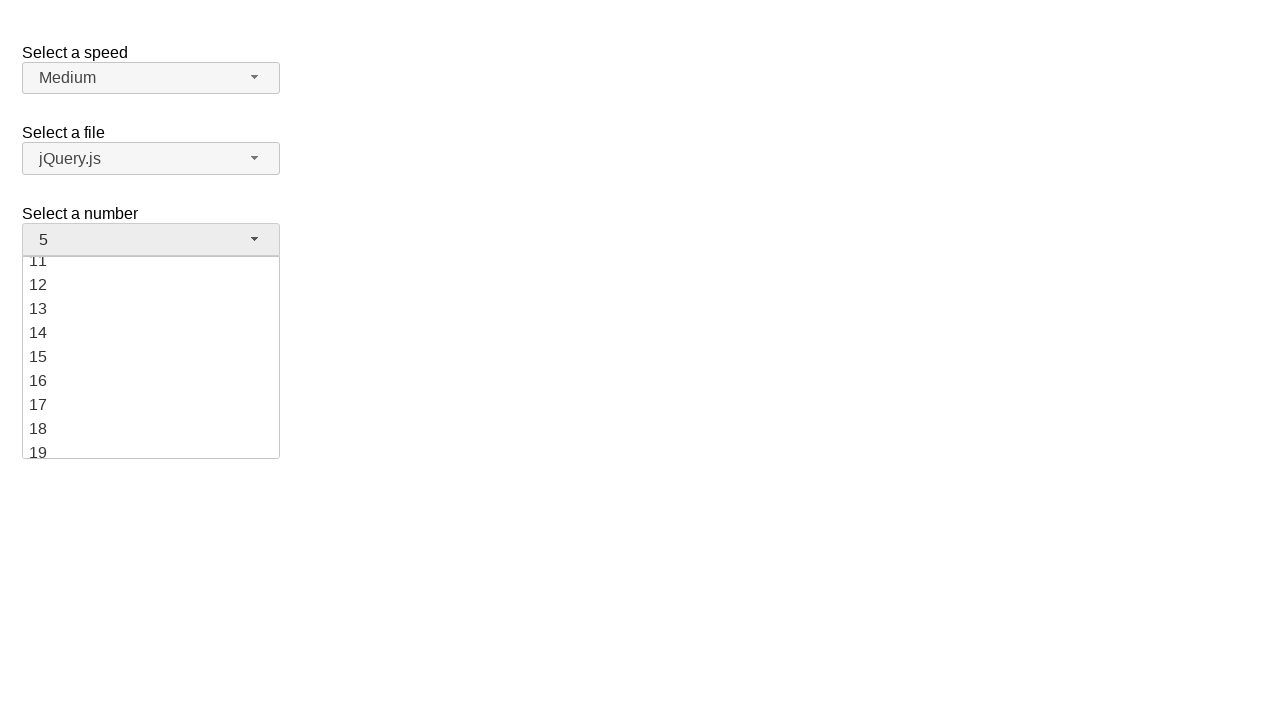

Clicked menu item '15' at (151, 357) on ul#number-menu div >> nth=14
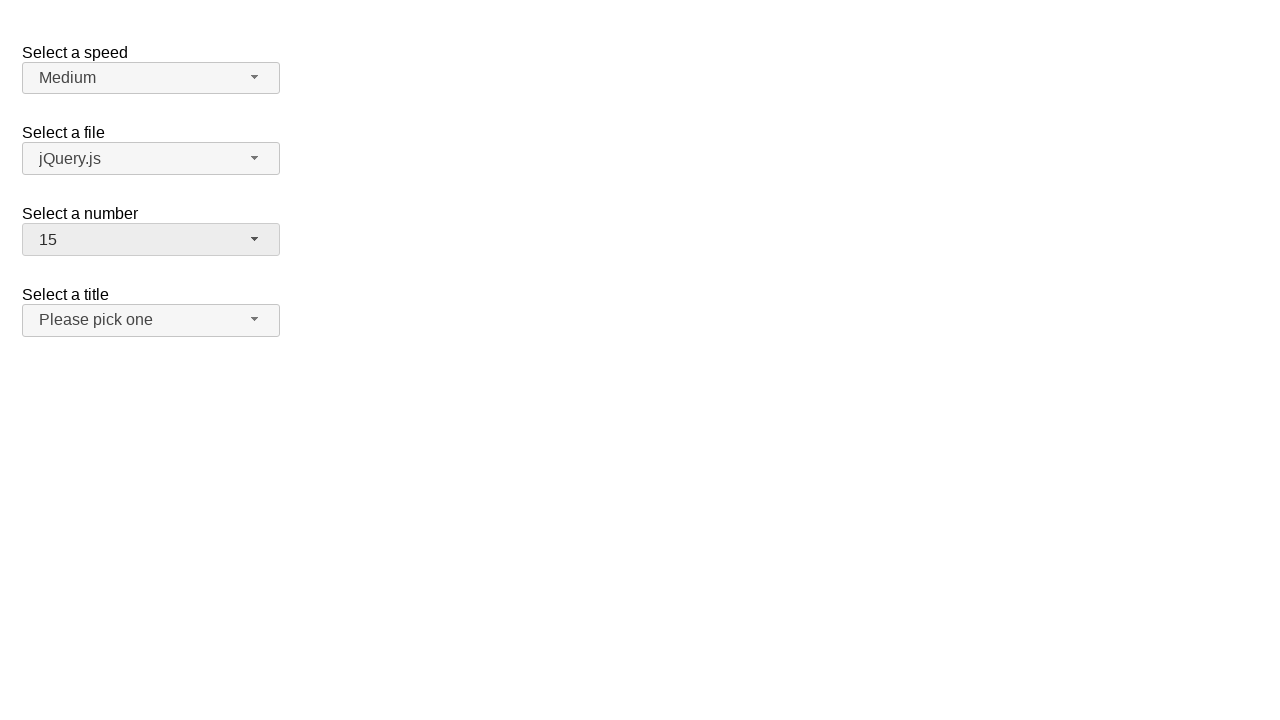

Verified dropdown selection is '15'
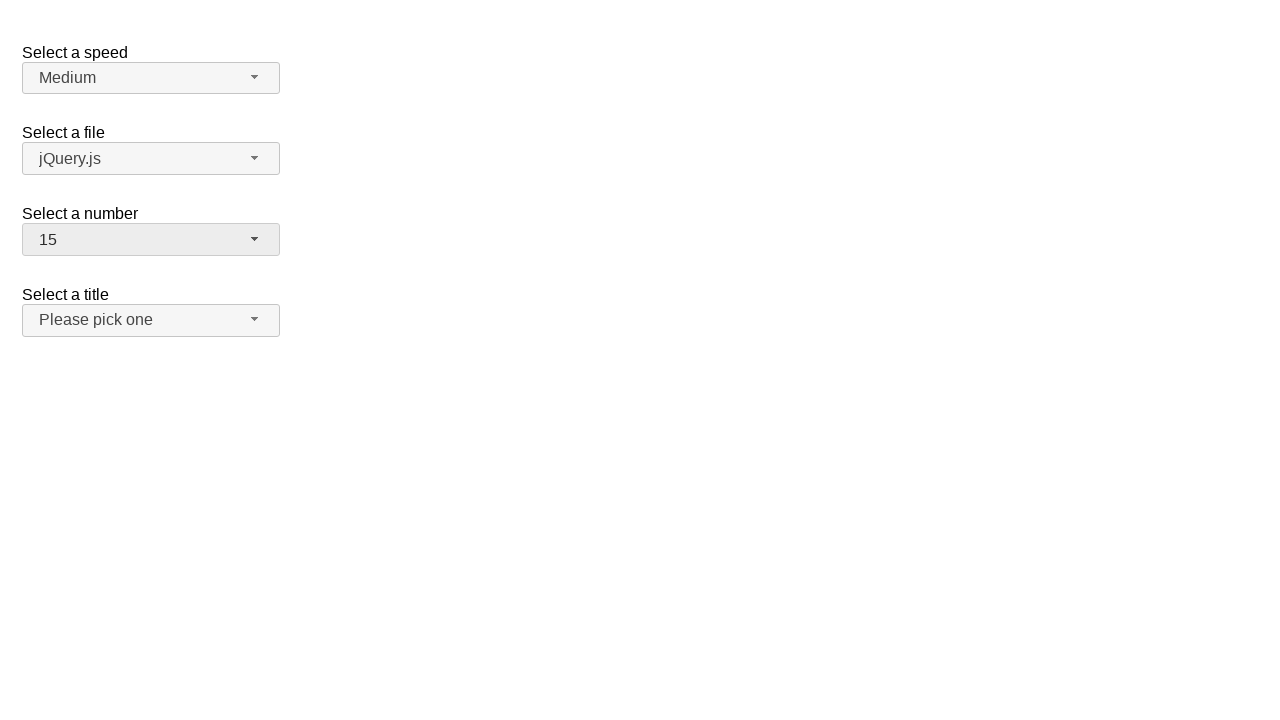

Clicked dropdown button to expand menu at (255, 239) on span#number-button > span.ui-selectmenu-icon
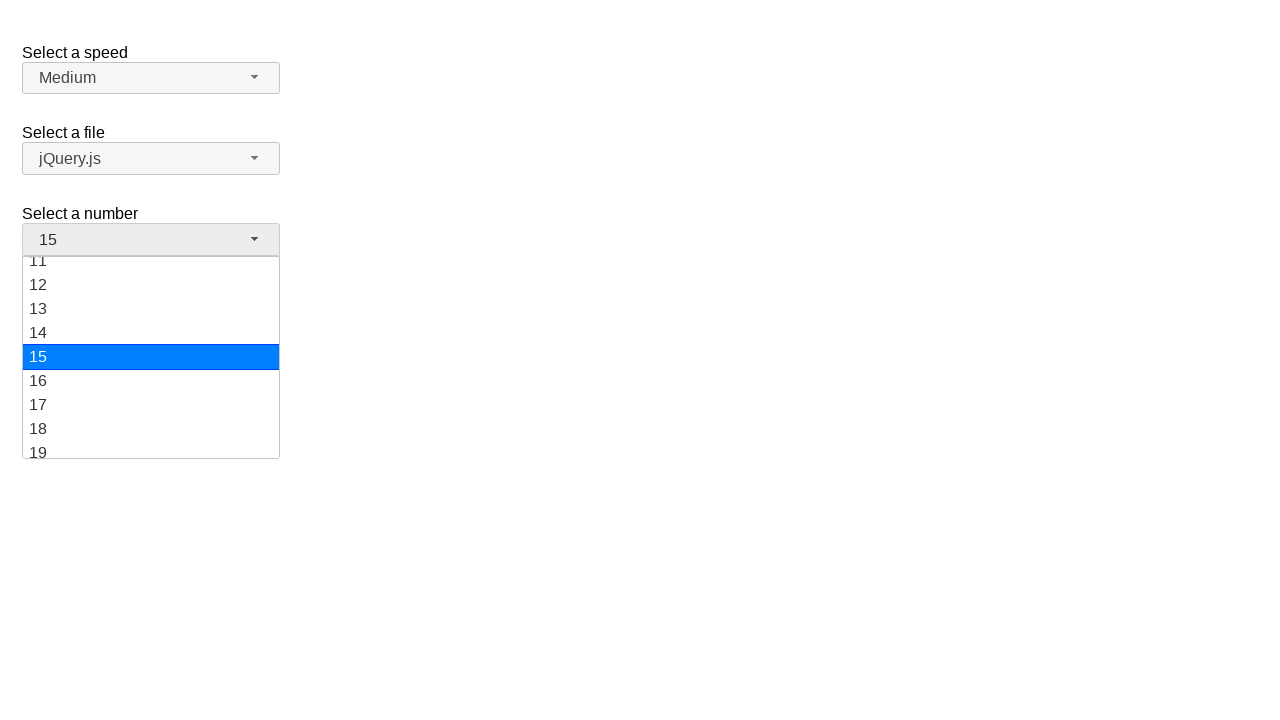

Dropdown menu items became visible
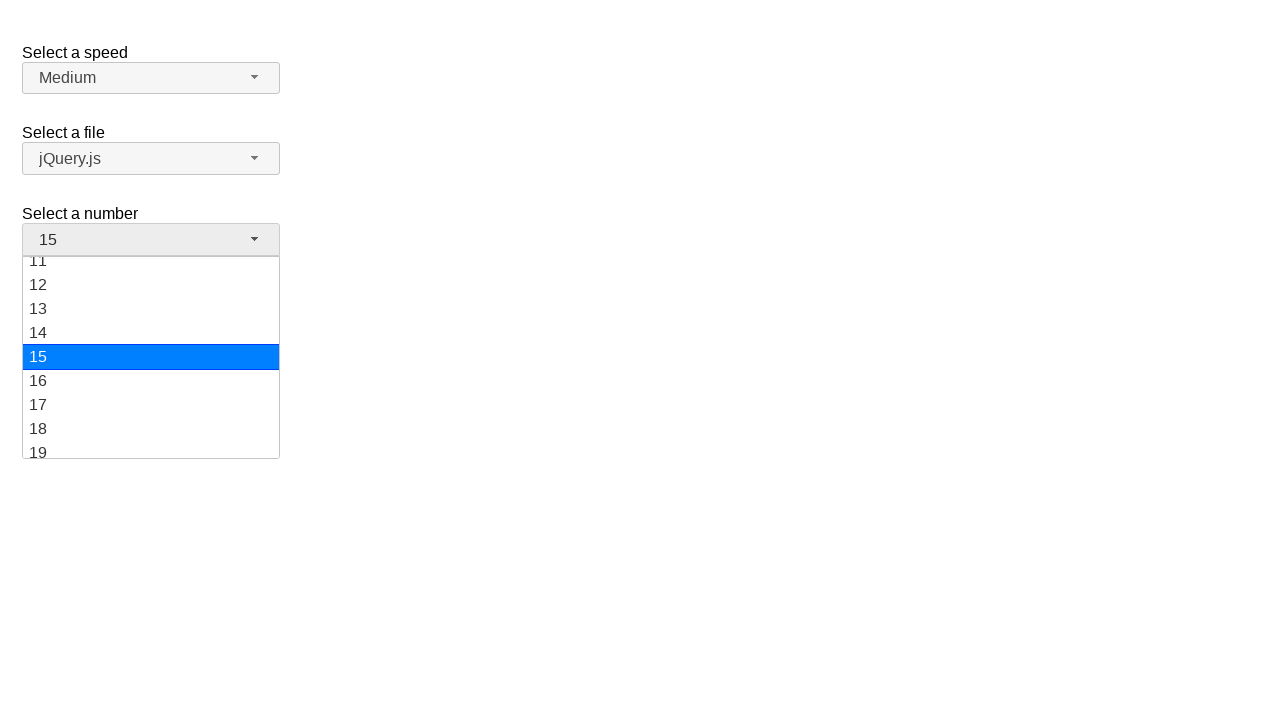

Scrolled item '19' into view
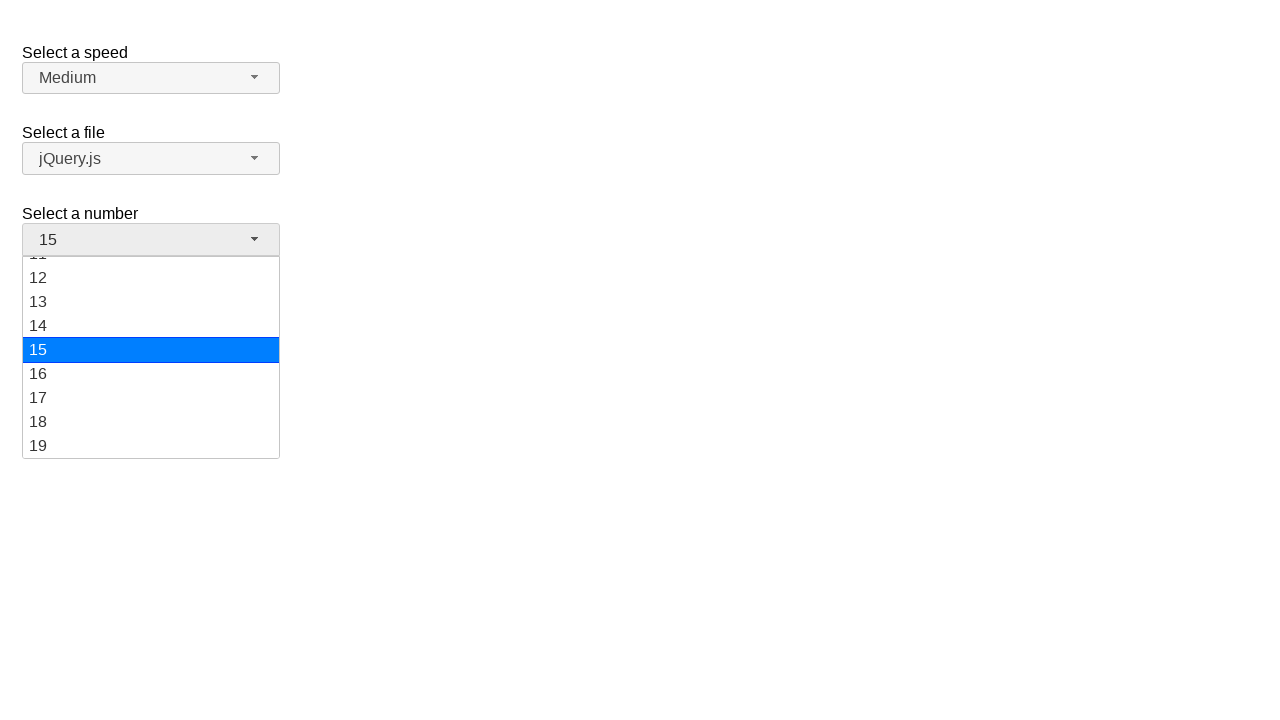

Clicked menu item '19' at (151, 446) on ul#number-menu div >> nth=18
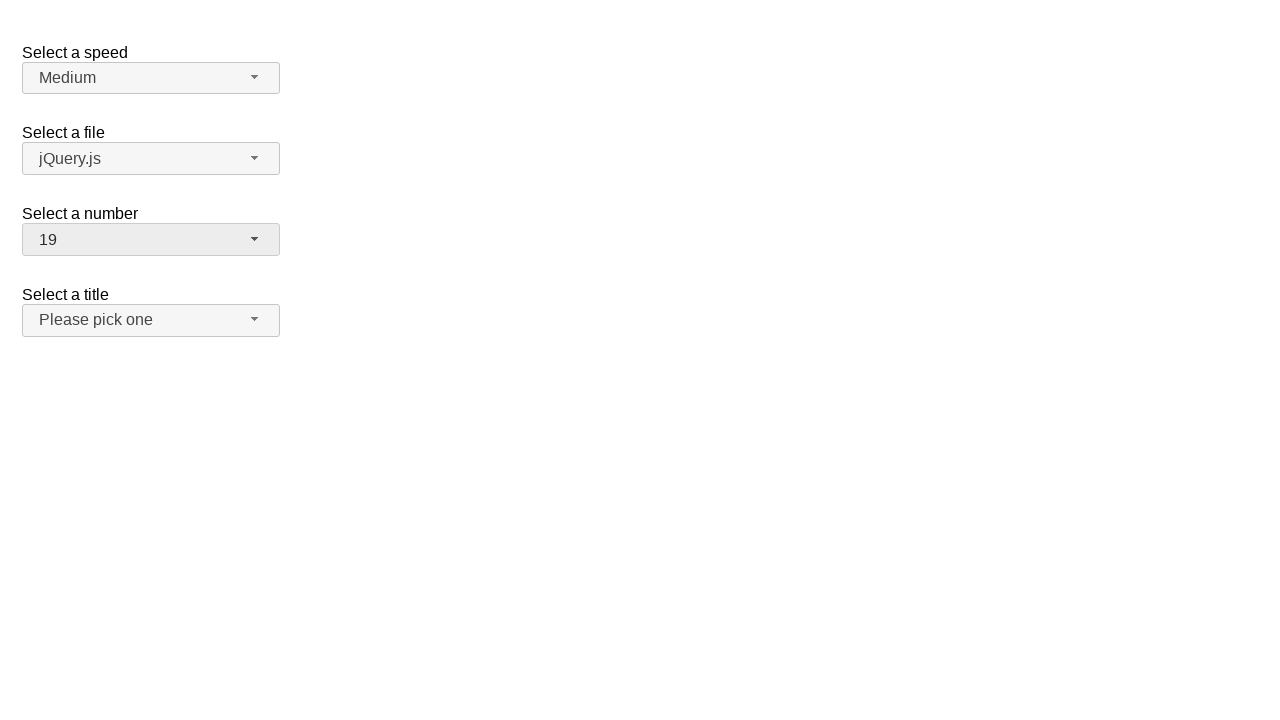

Verified dropdown selection is '19'
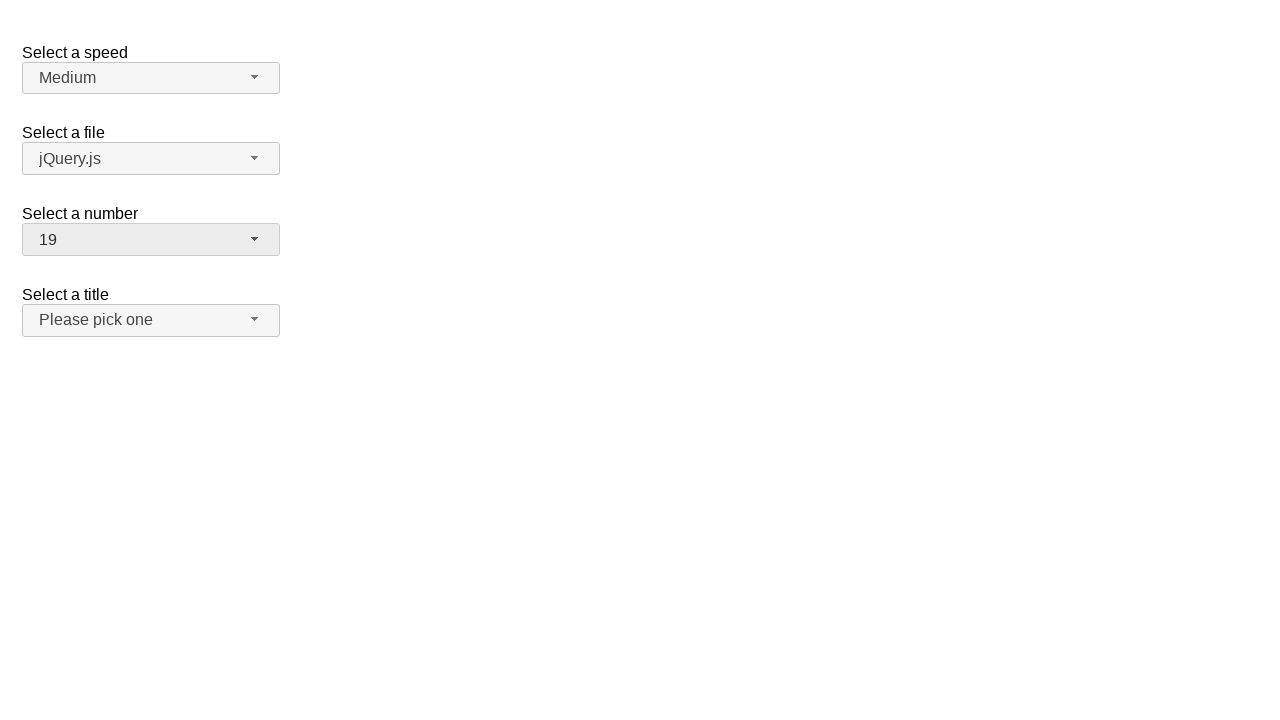

Clicked dropdown button to expand menu at (255, 239) on span#number-button > span.ui-selectmenu-icon
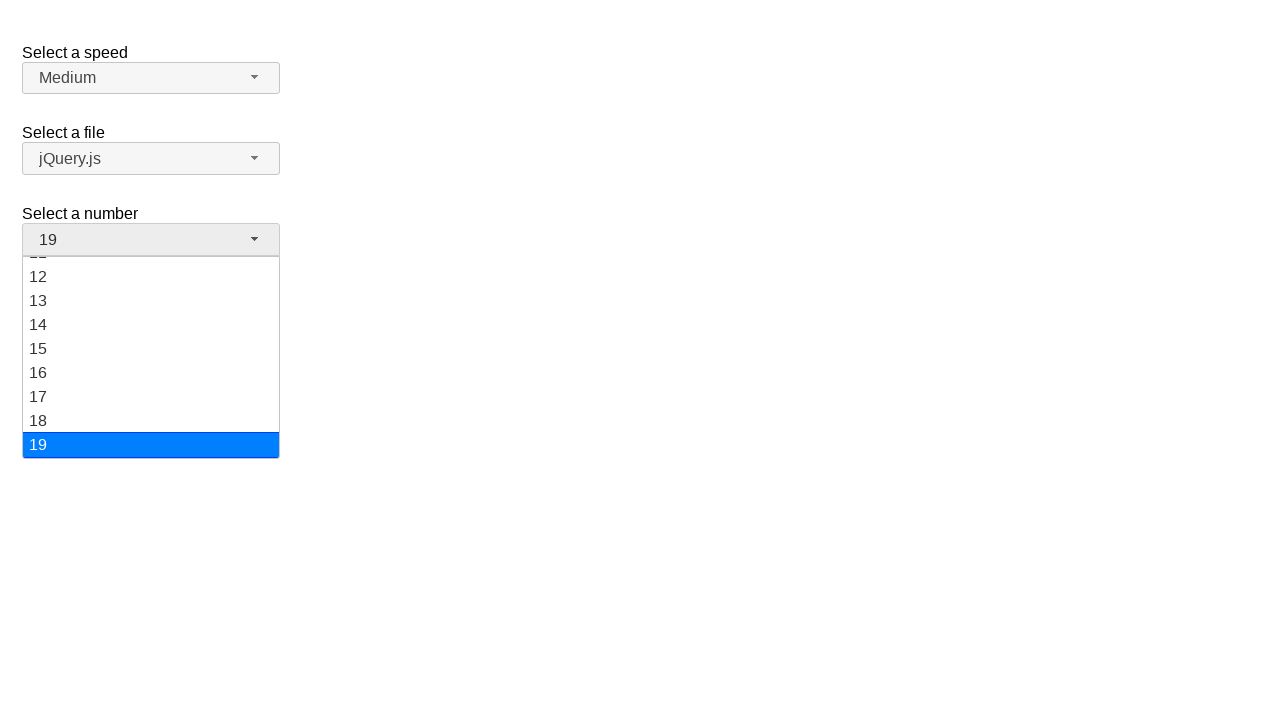

Dropdown menu items became visible
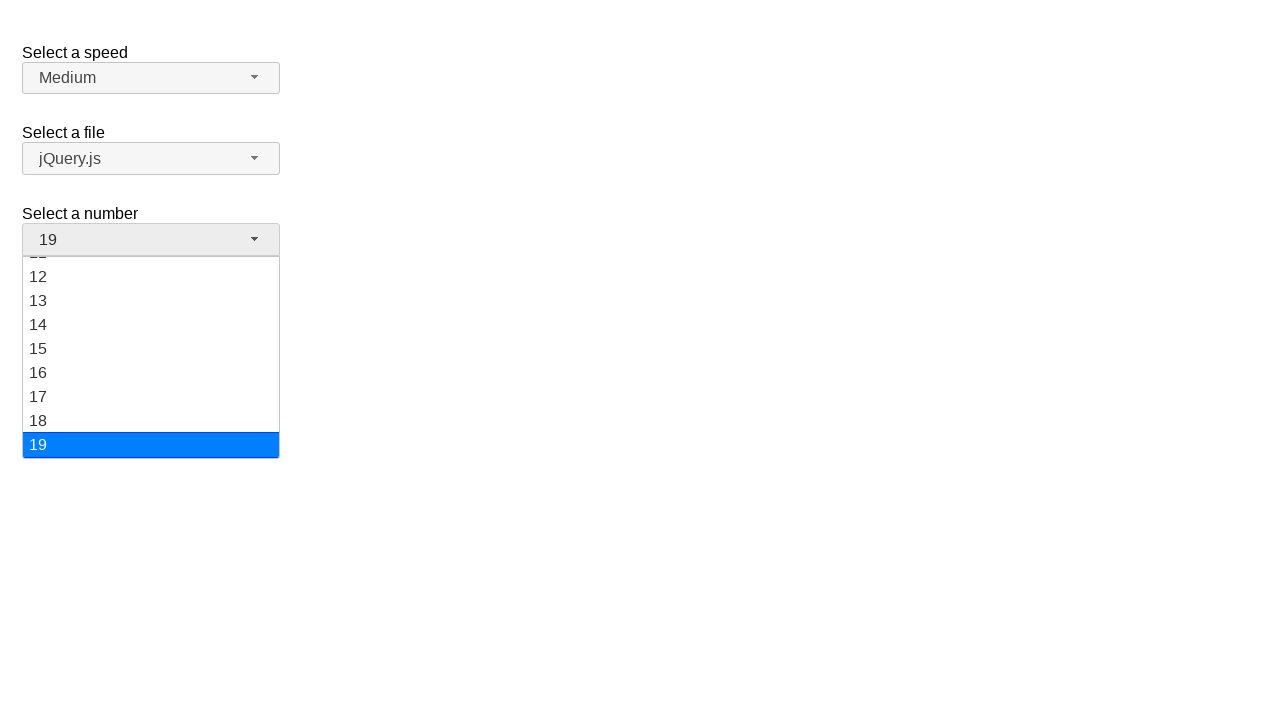

Scrolled item '3' into view
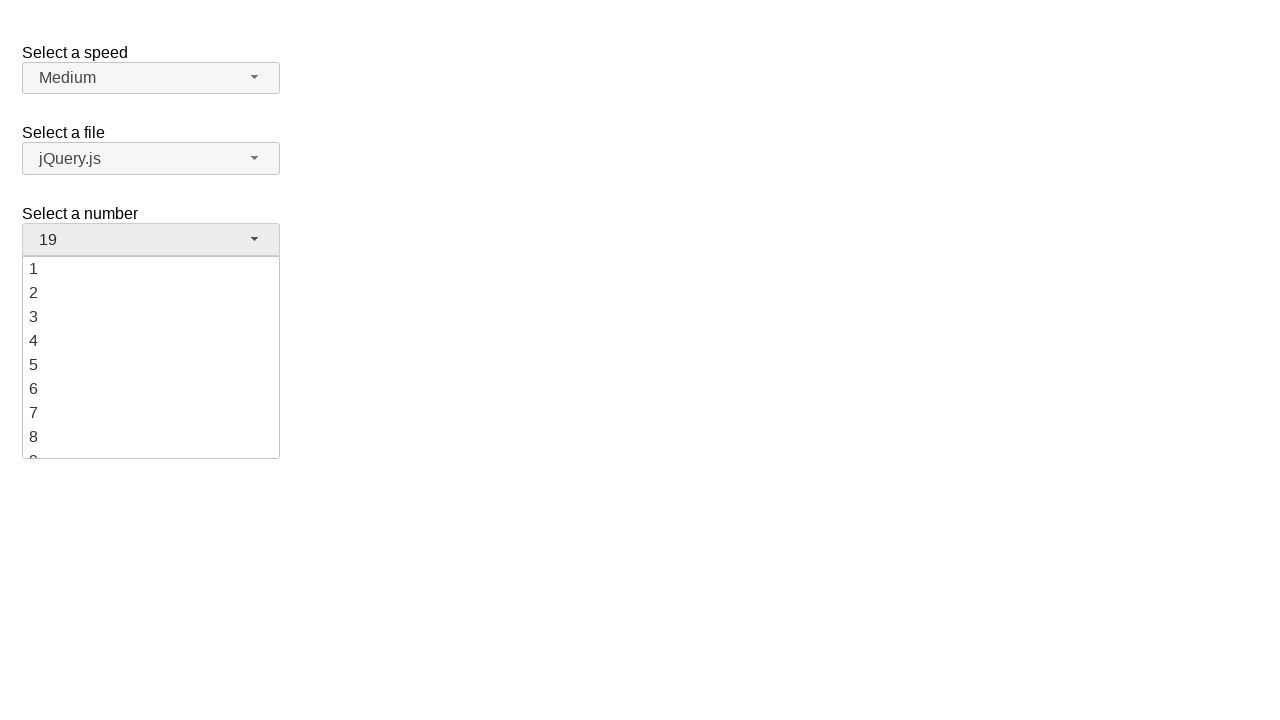

Clicked menu item '3' at (151, 317) on ul#number-menu div >> nth=2
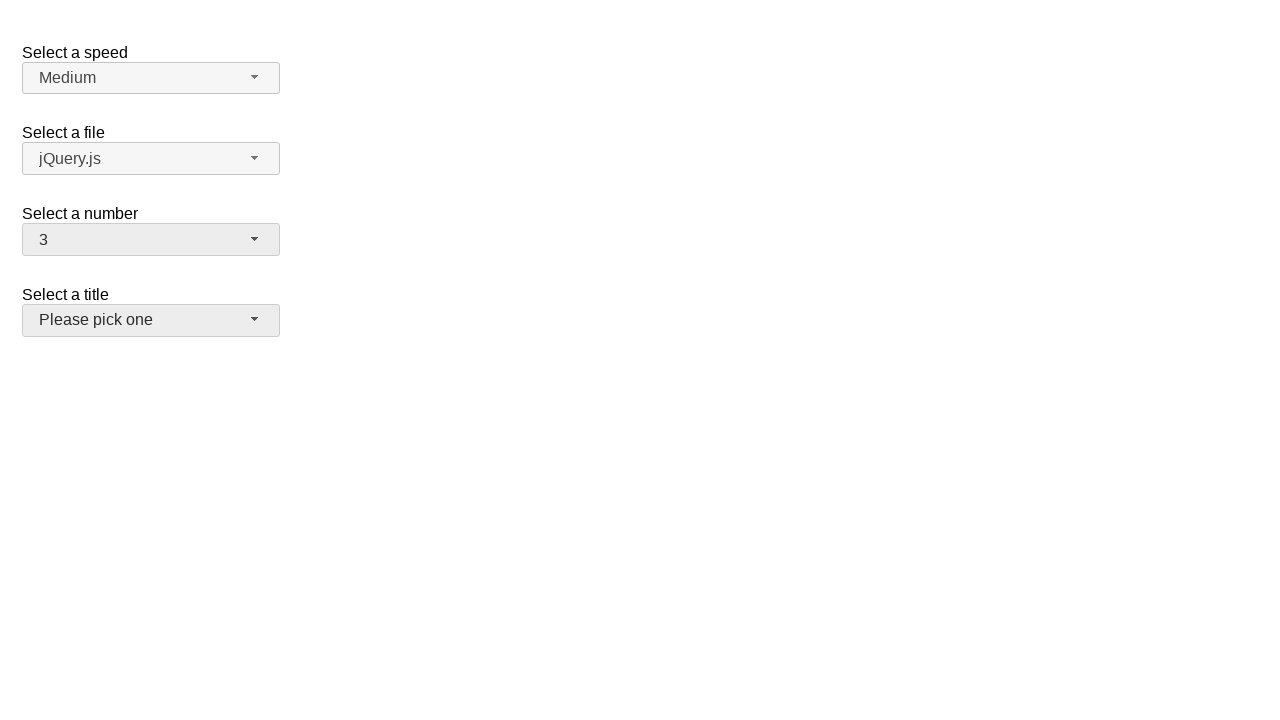

Verified dropdown selection is '3'
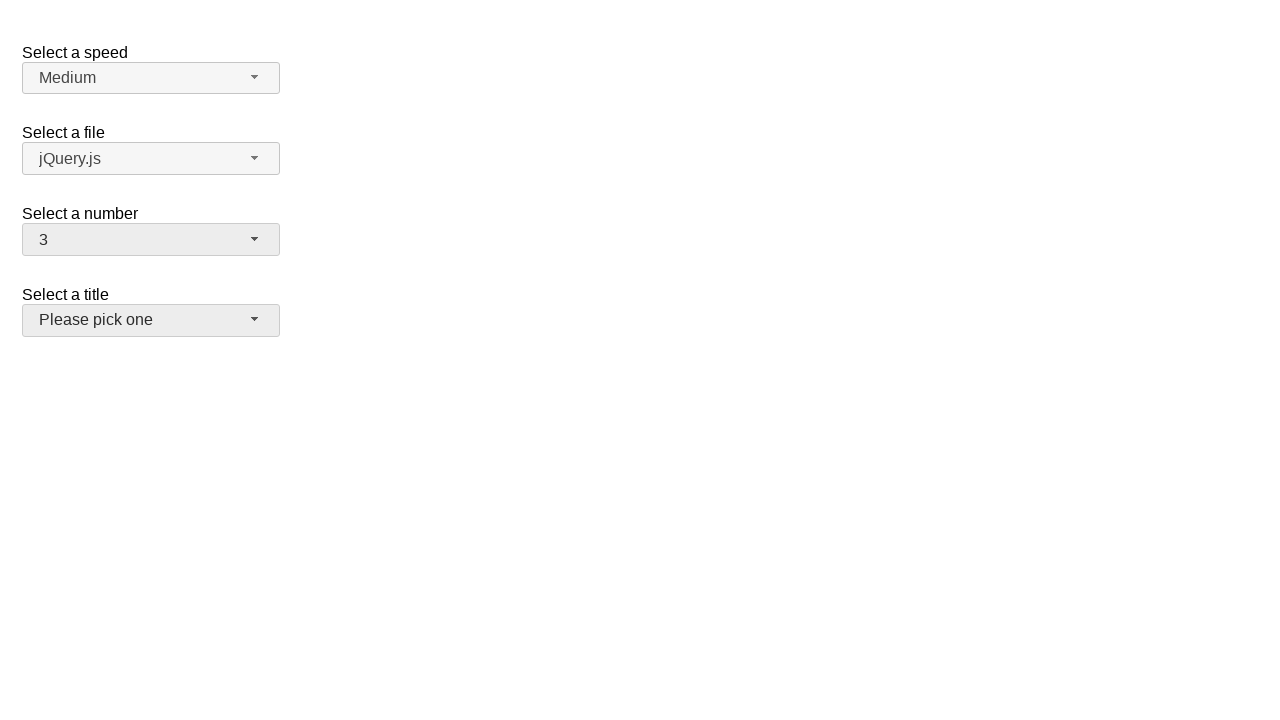

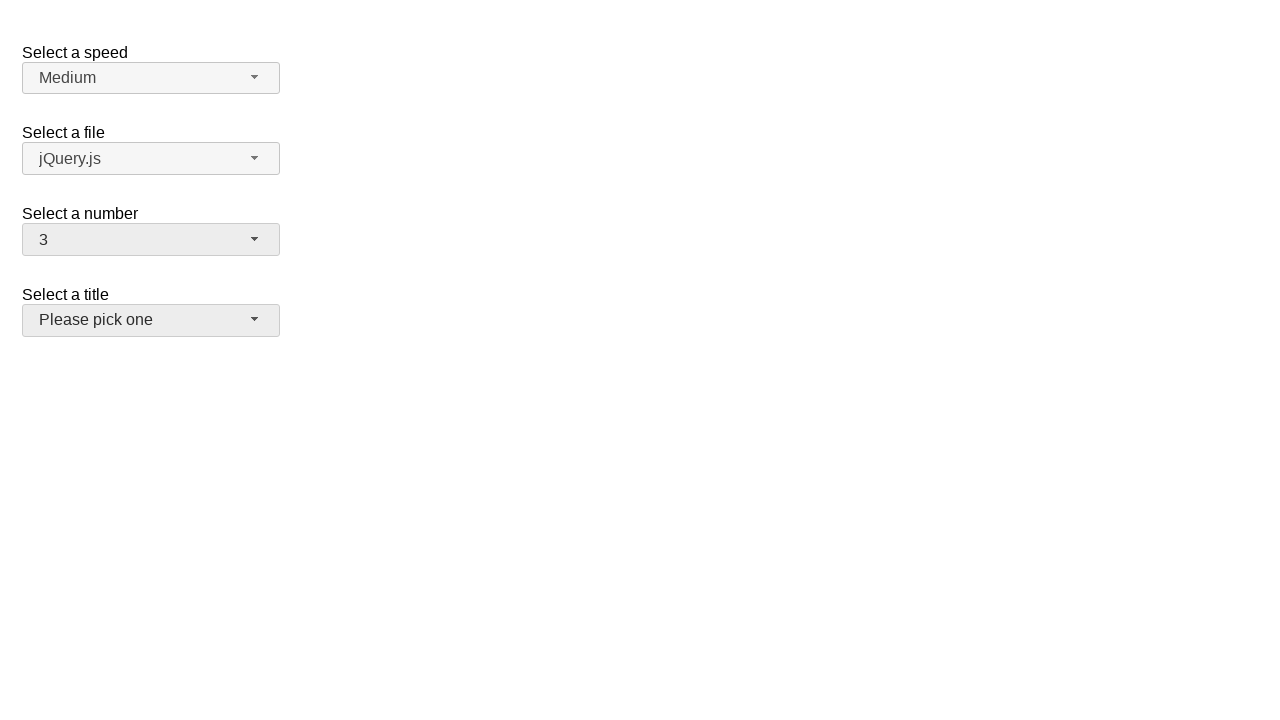